Tests JavaScript alert/confirm dialog handling by clicking a button, accepting an alert, reading a value from the page, calculating a mathematical result, submitting an answer, and accepting a final confirmation dialog.

Starting URL: http://suninjuly.github.io/alert_accept.html

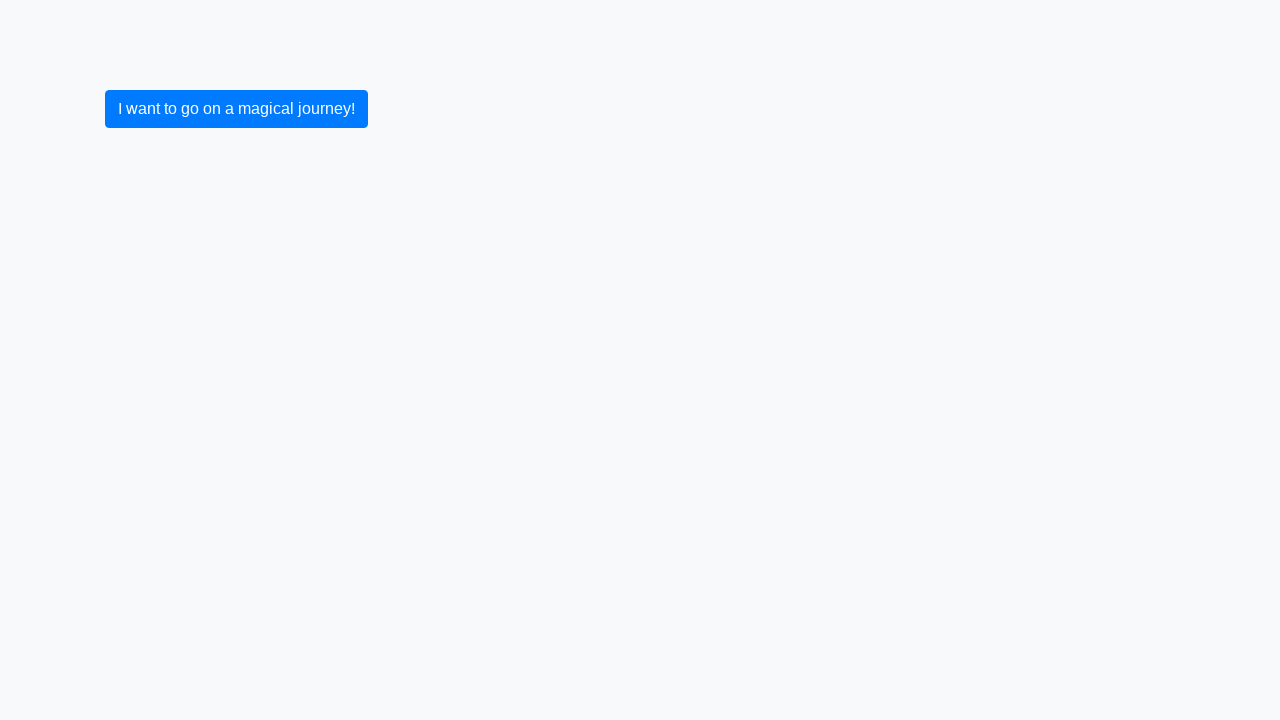

Set up dialog handler to automatically accept alerts
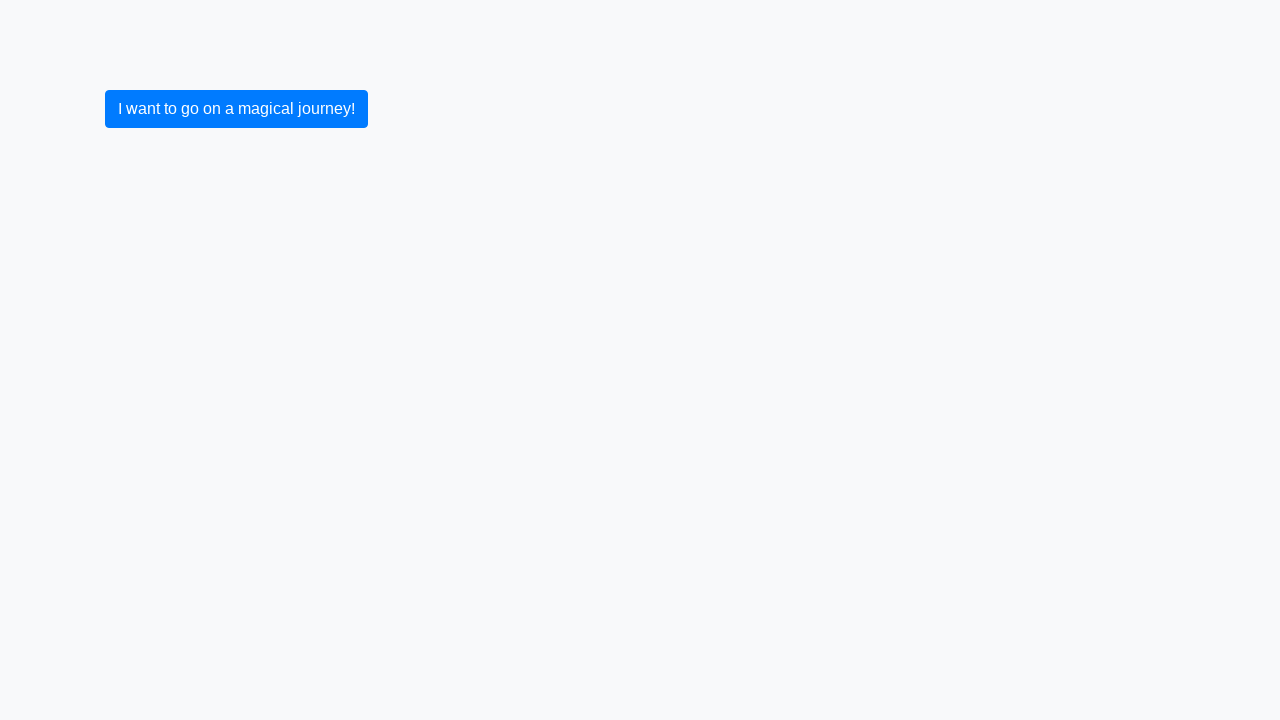

Clicked button to trigger alert dialog at (236, 109) on .btn
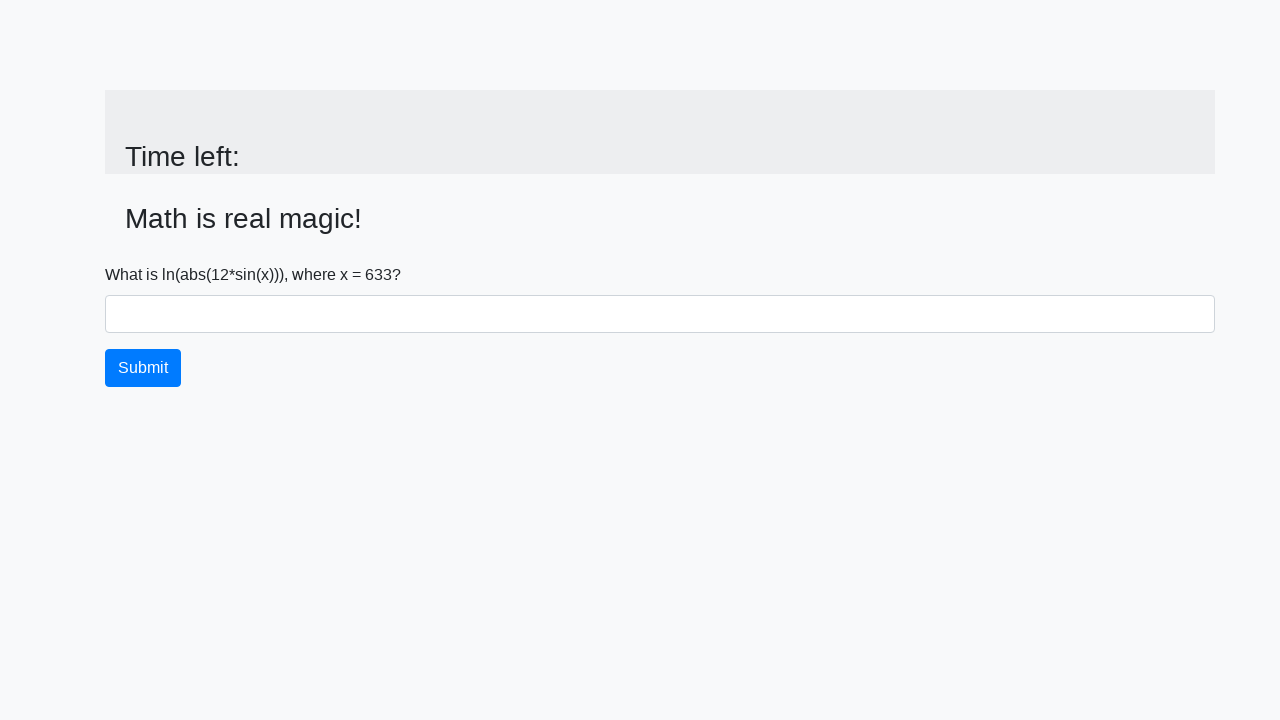

Alert accepted and page updated with input value
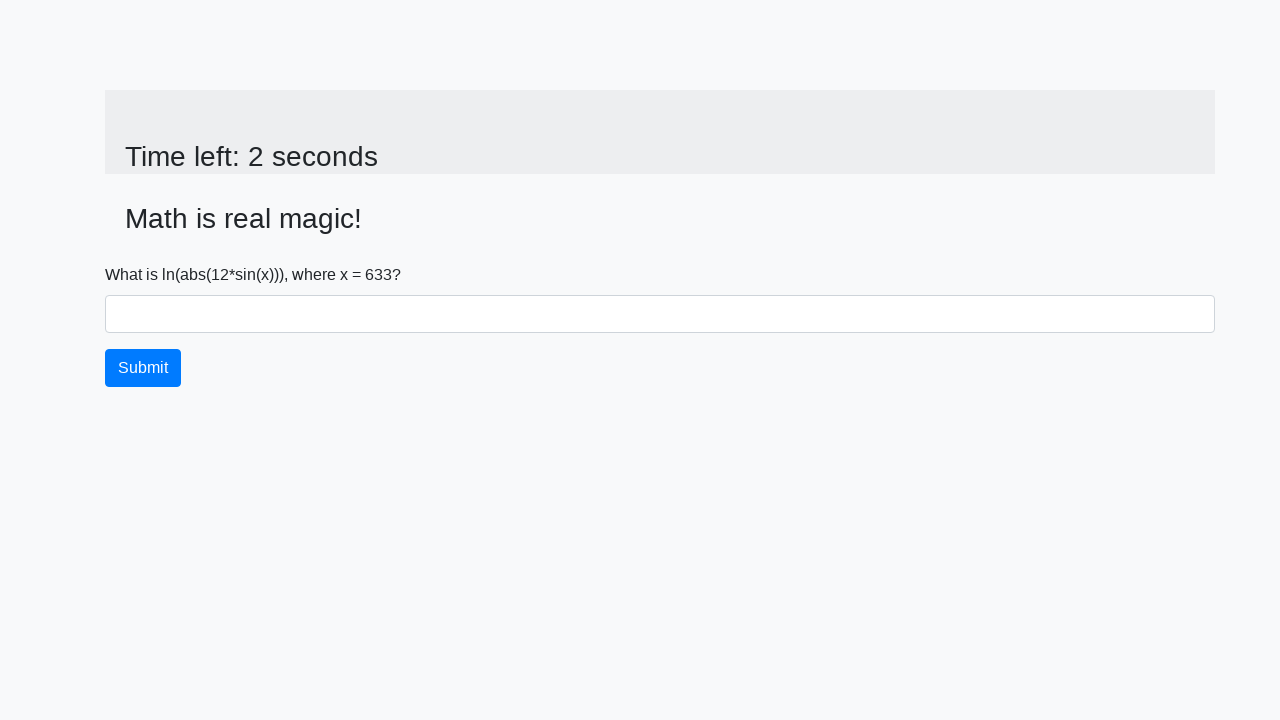

Retrieved x value from page: 633
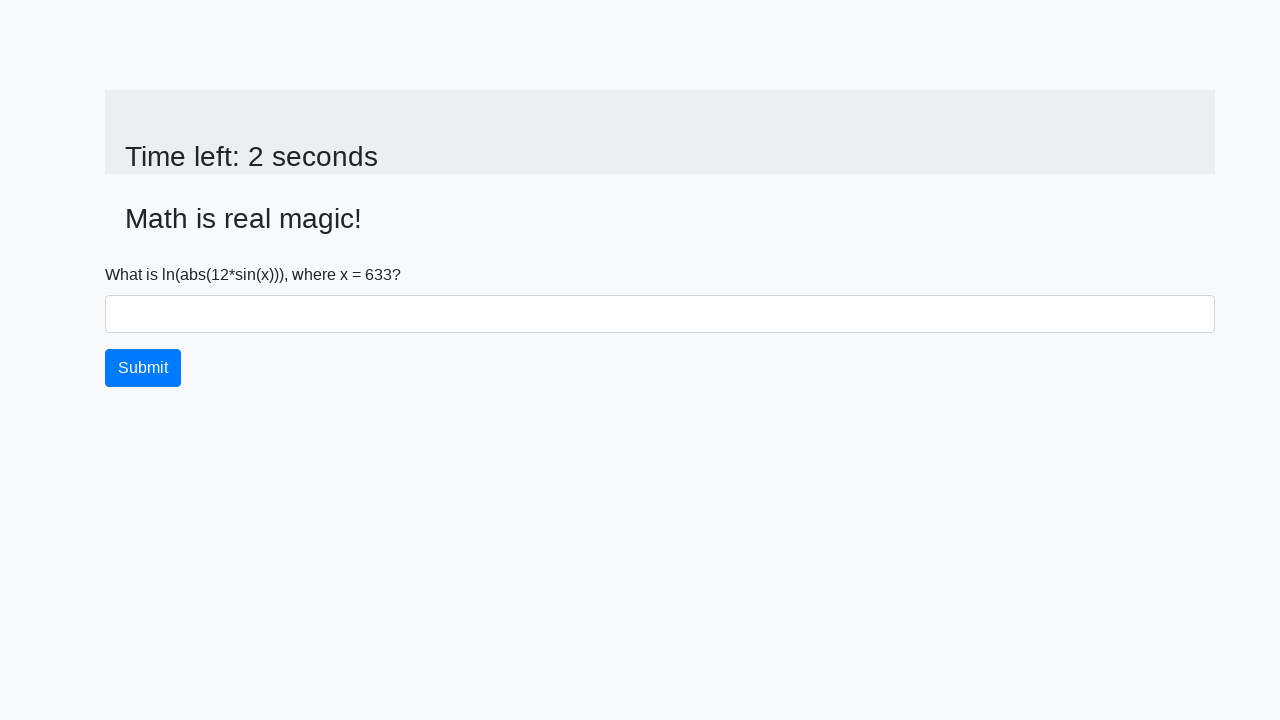

Calculated answer using formula: 2.4844285597300013
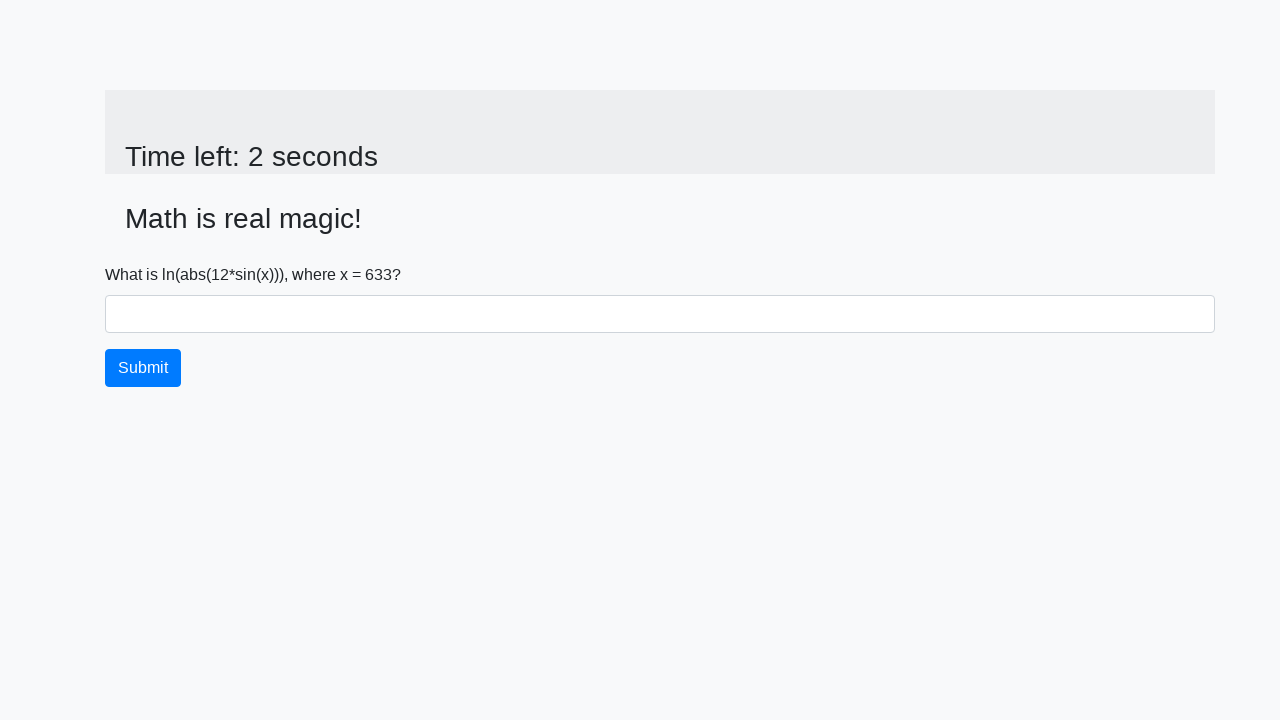

Filled answer field with calculated value: 2.4844285597300013 on #answer
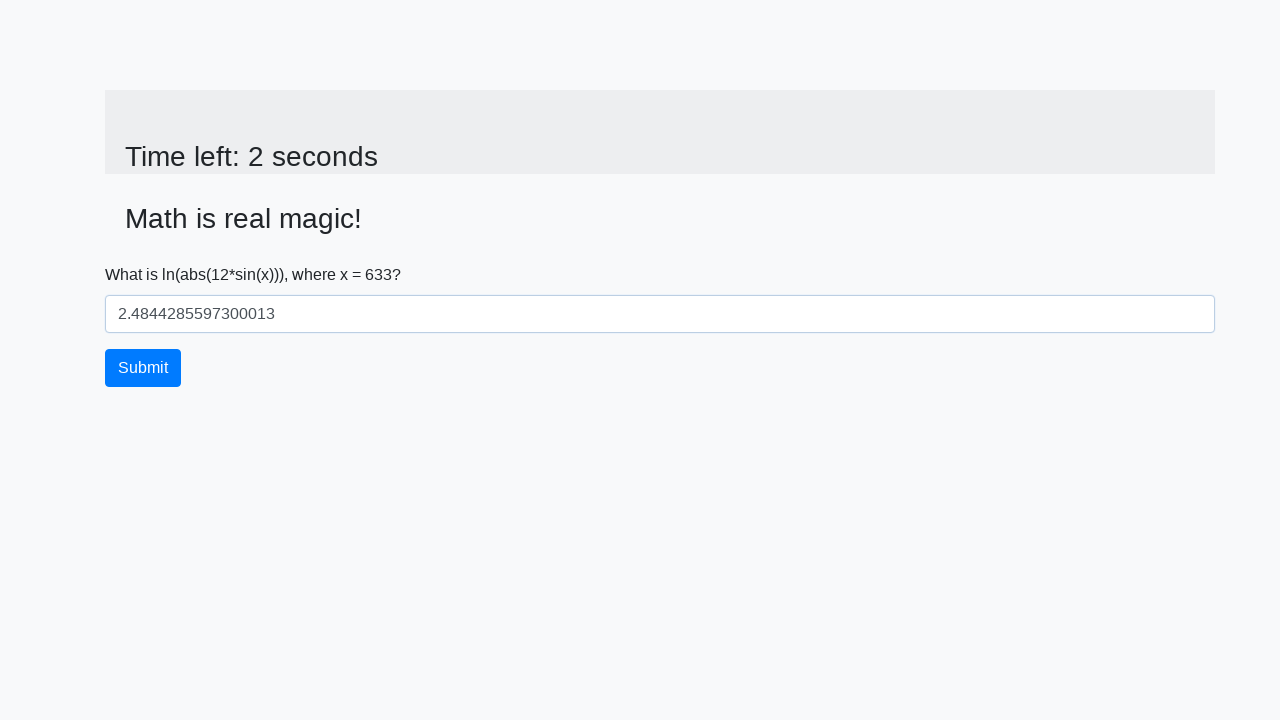

Clicked submit button to submit answer at (143, 368) on .btn
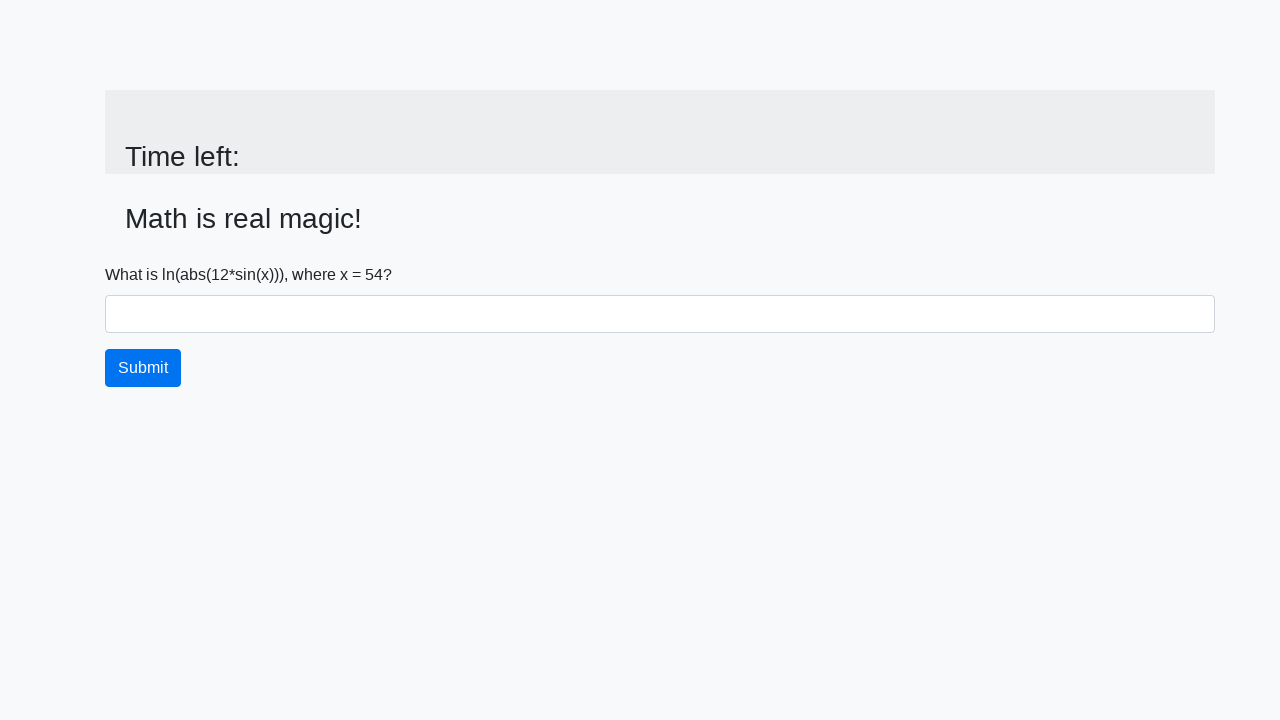

Waited for confirmation dialog to be processed
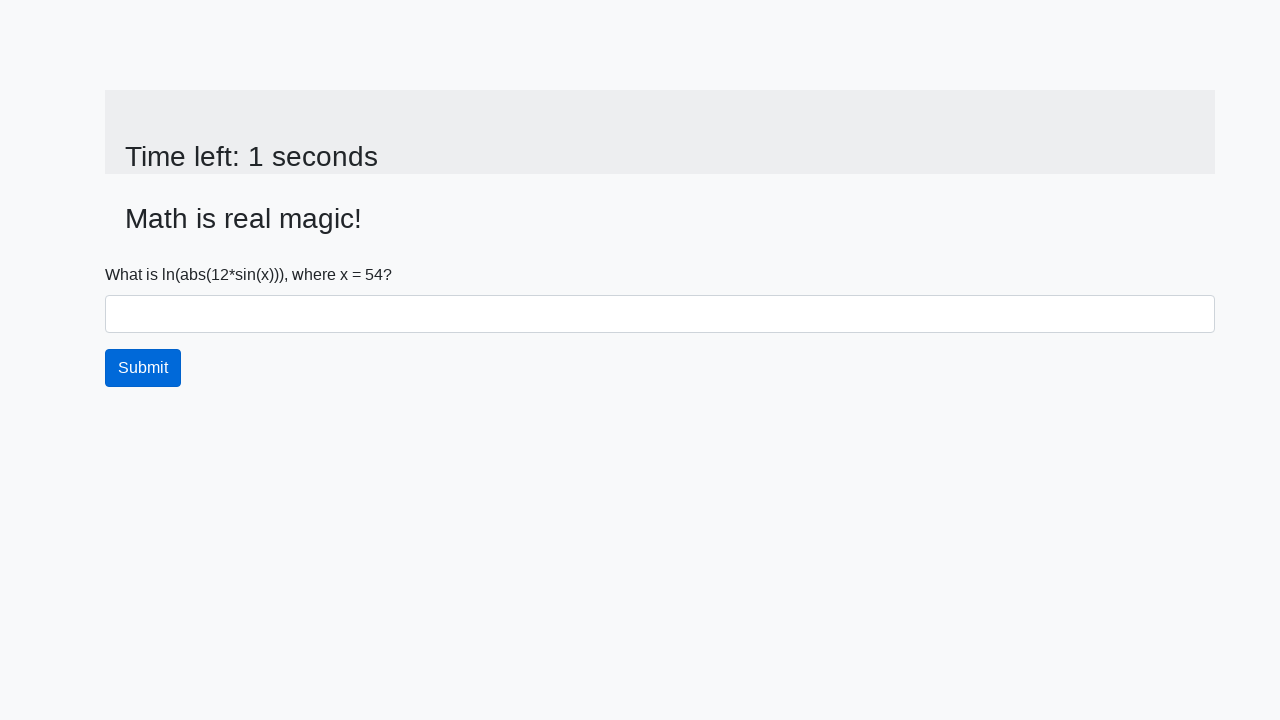

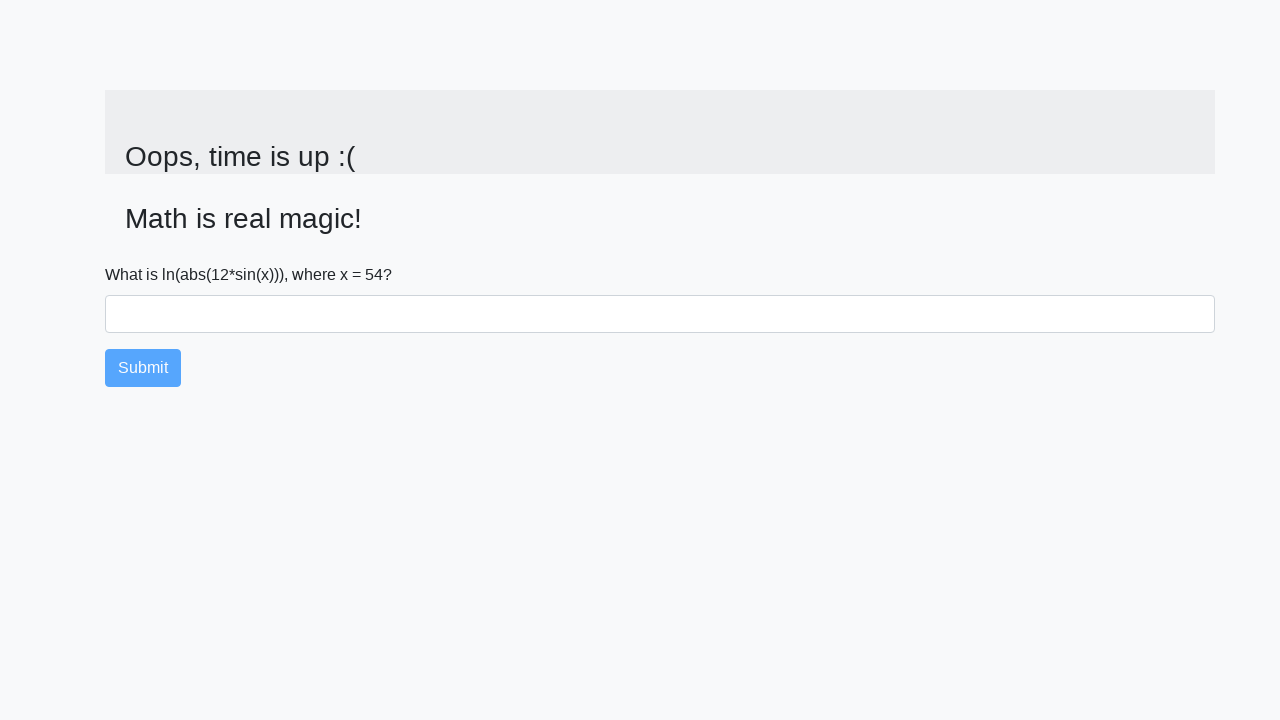